Tests editing a todo item by double-clicking to enter edit mode, changing the text, and pressing Enter to save.

Starting URL: https://demo.playwright.dev/todomvc

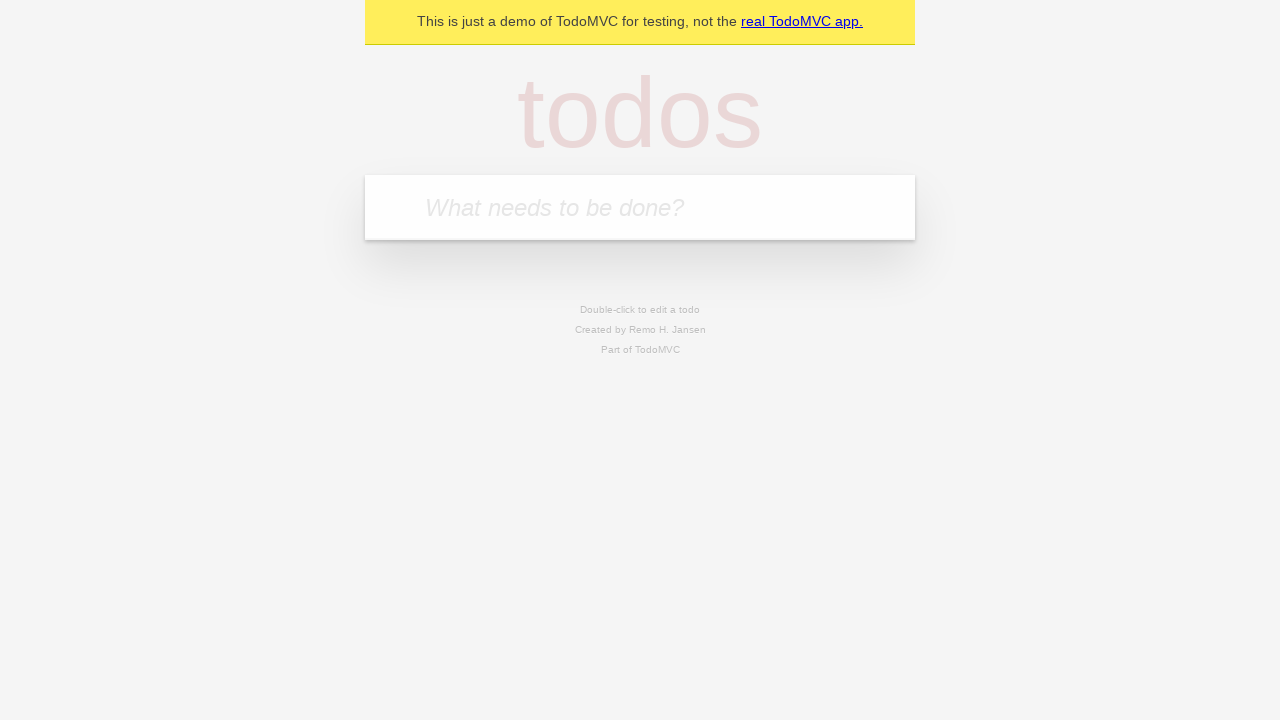

Filled todo input with 'buy some cheese' on internal:attr=[placeholder="What needs to be done?"i]
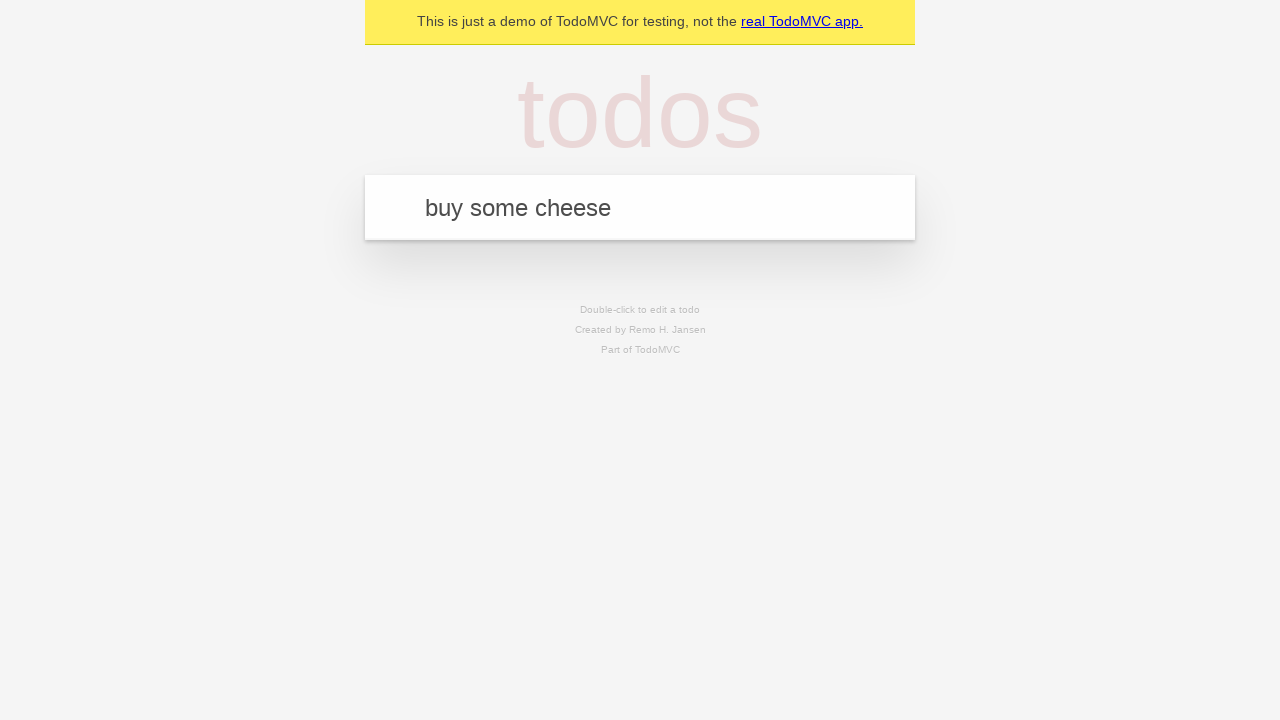

Pressed Enter to create first todo on internal:attr=[placeholder="What needs to be done?"i]
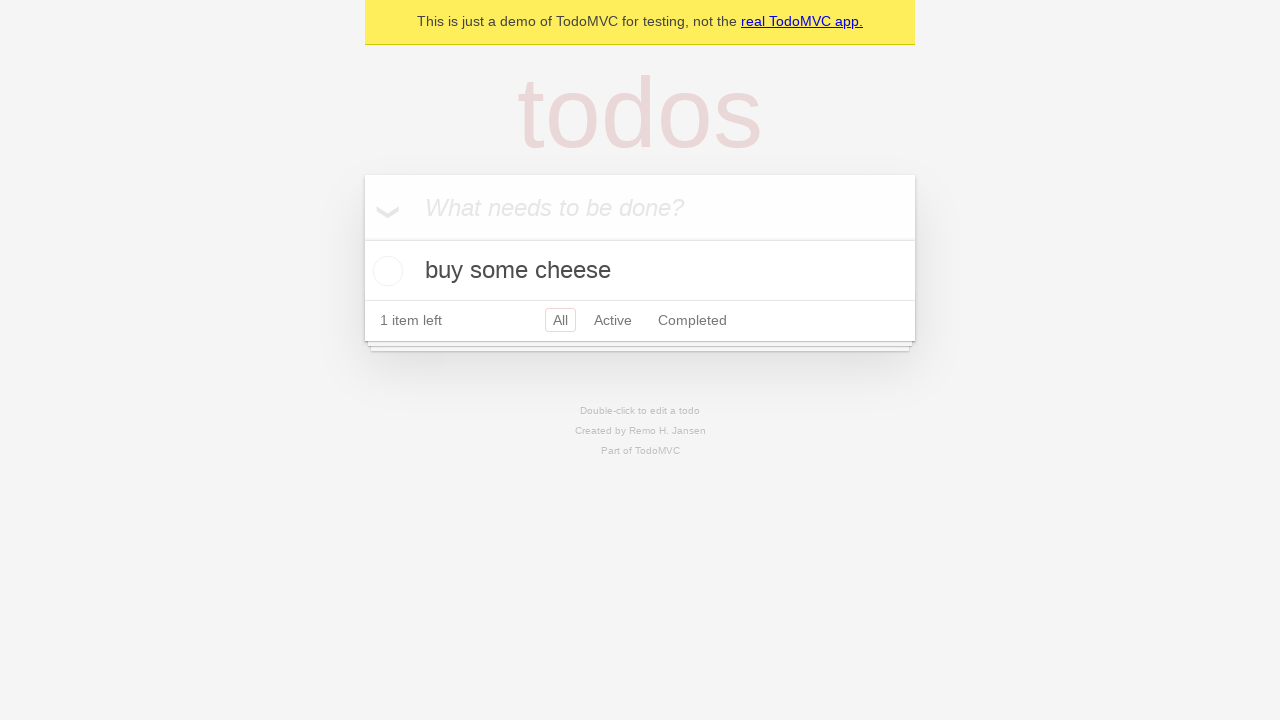

Filled todo input with 'feed the cat' on internal:attr=[placeholder="What needs to be done?"i]
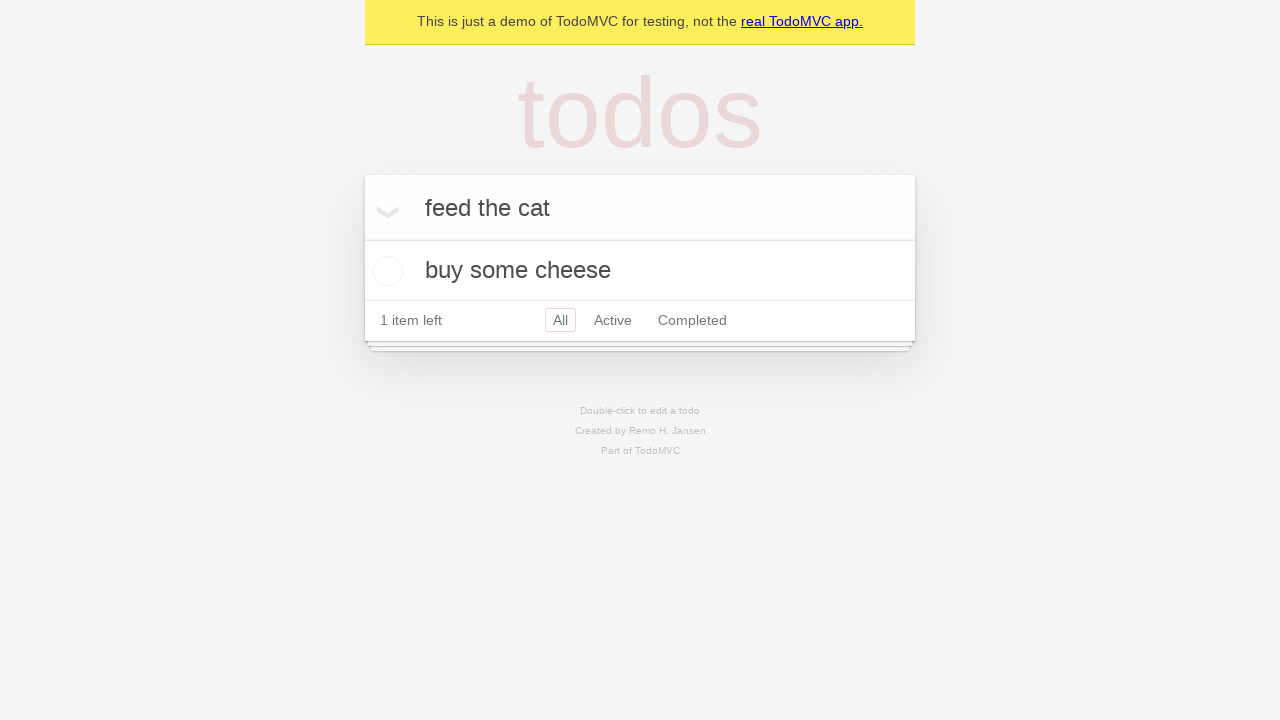

Pressed Enter to create second todo on internal:attr=[placeholder="What needs to be done?"i]
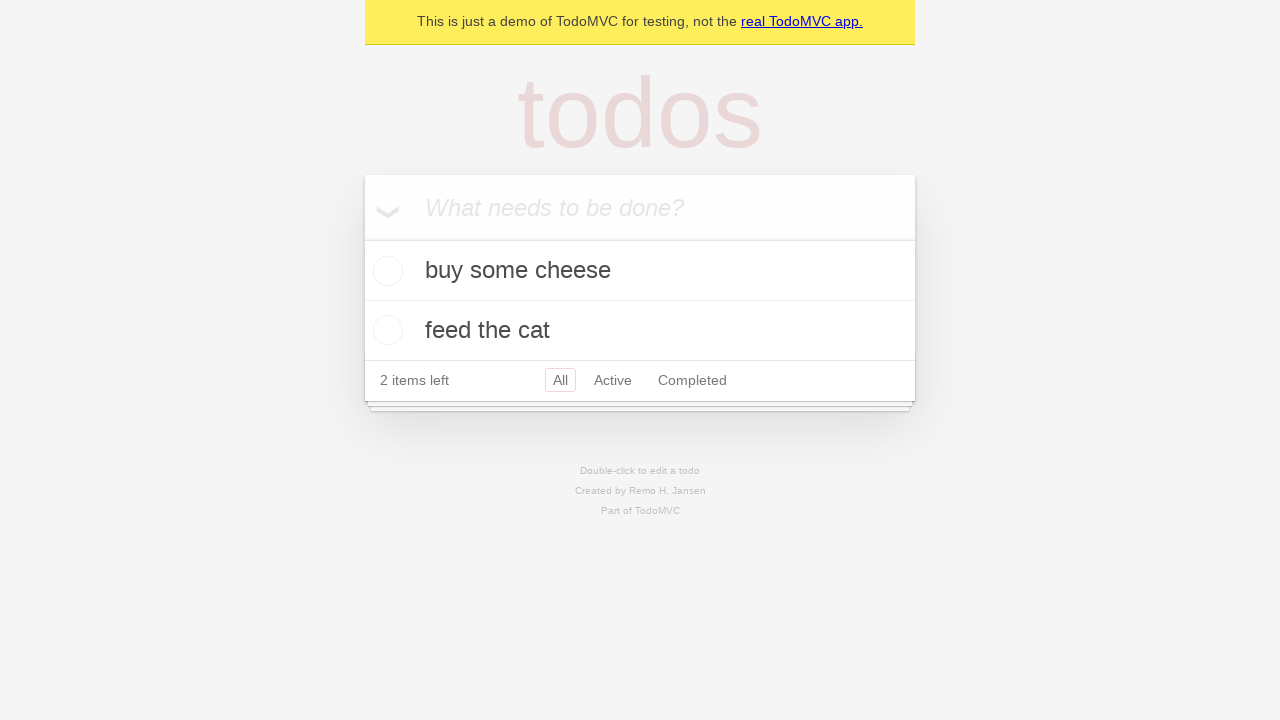

Filled todo input with 'book a doctors appointment' on internal:attr=[placeholder="What needs to be done?"i]
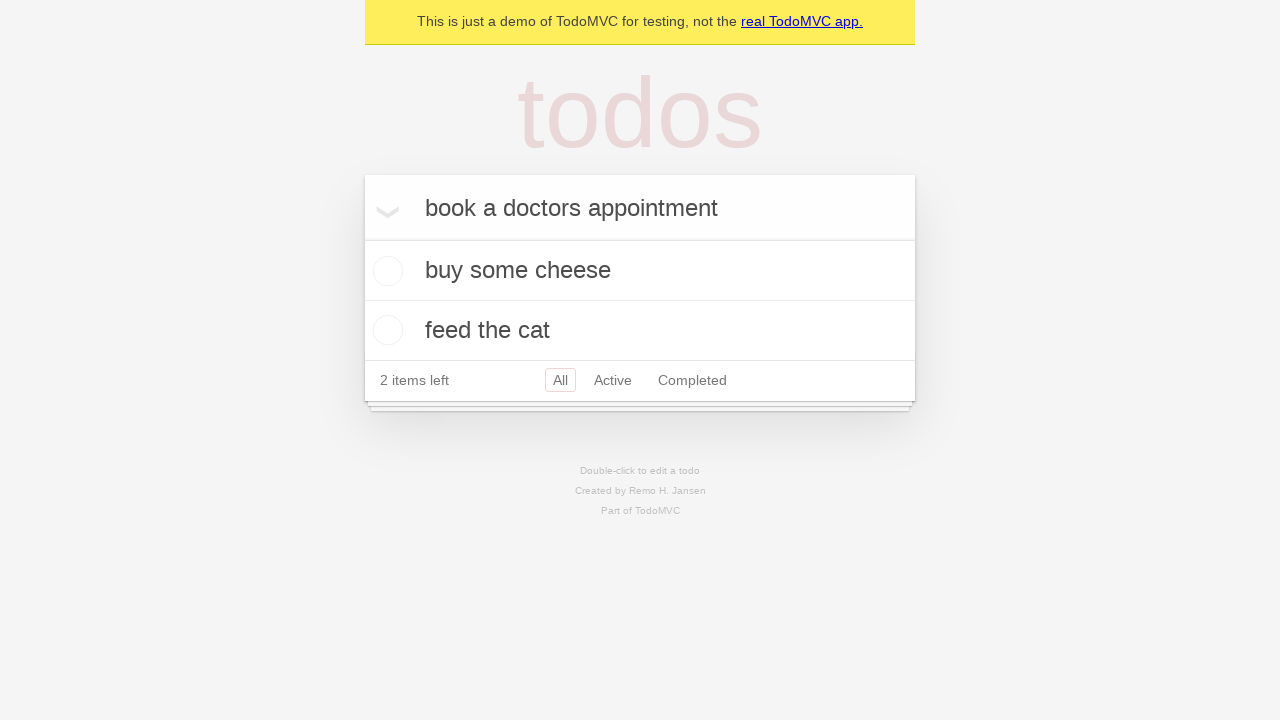

Pressed Enter to create third todo on internal:attr=[placeholder="What needs to be done?"i]
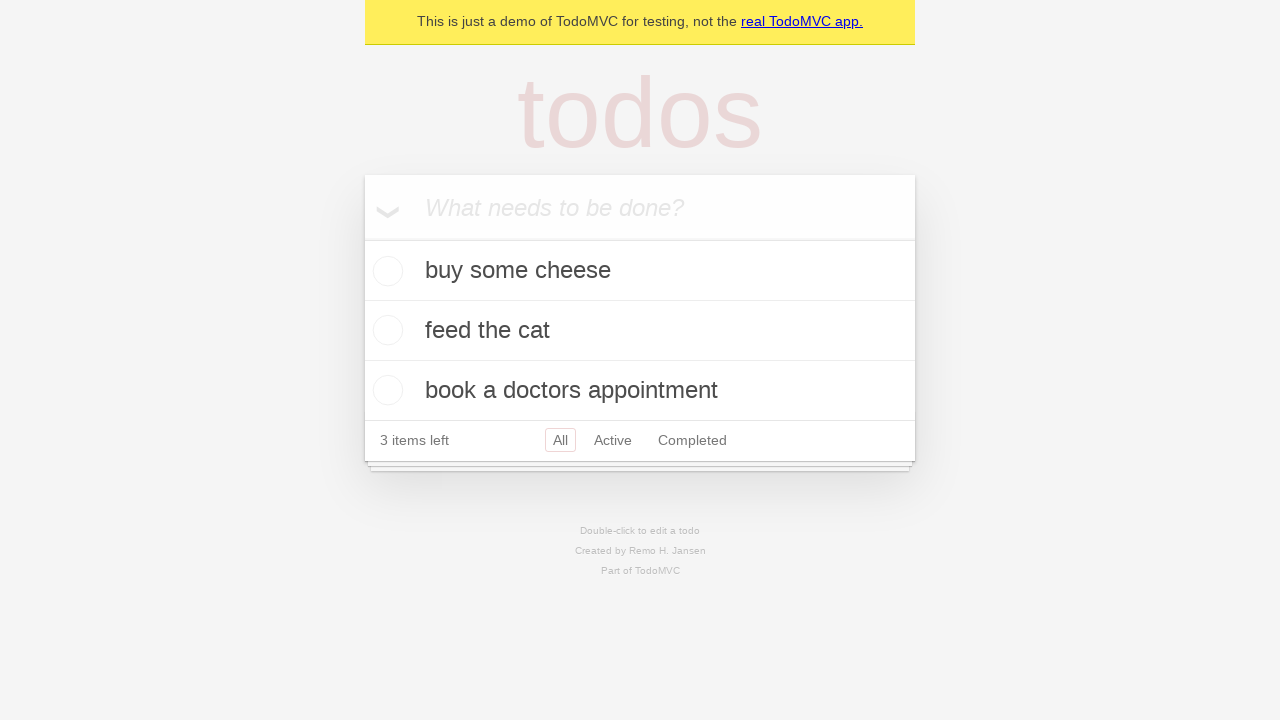

Double-clicked second todo item to enter edit mode at (640, 331) on internal:testid=[data-testid="todo-item"s] >> nth=1
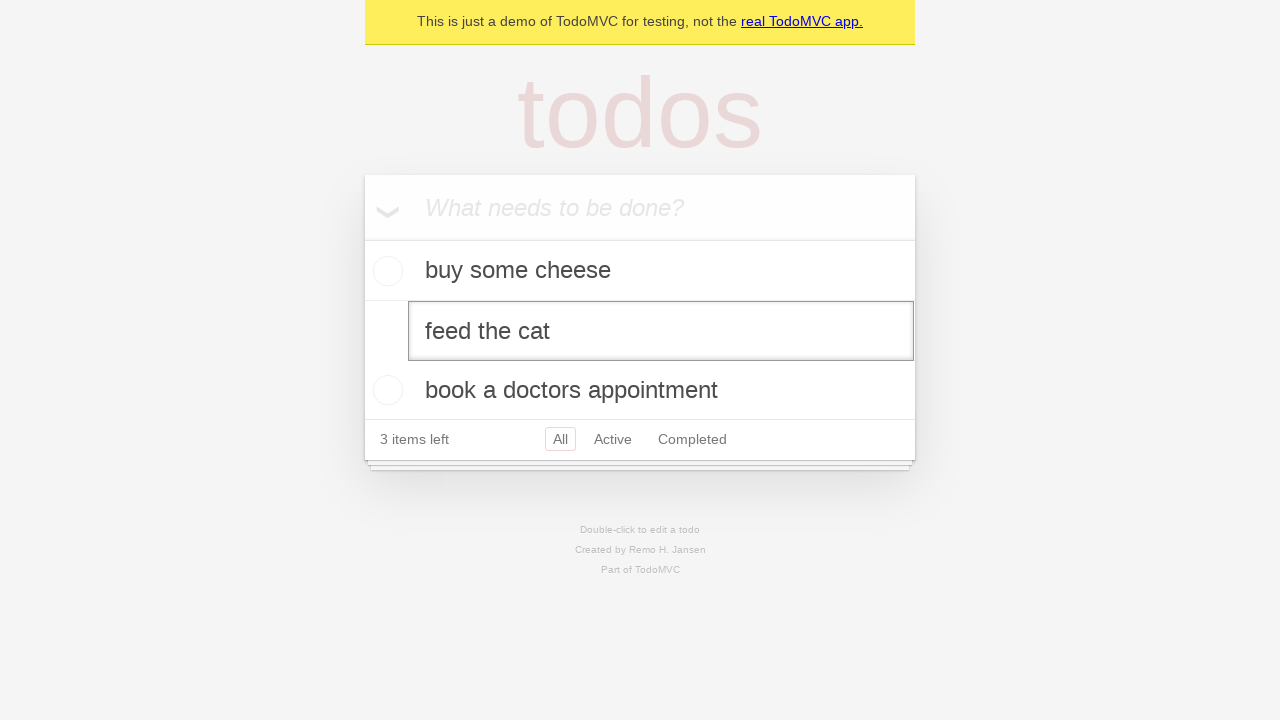

Filled edit textbox with 'buy some sausages' on internal:testid=[data-testid="todo-item"s] >> nth=1 >> internal:role=textbox[nam
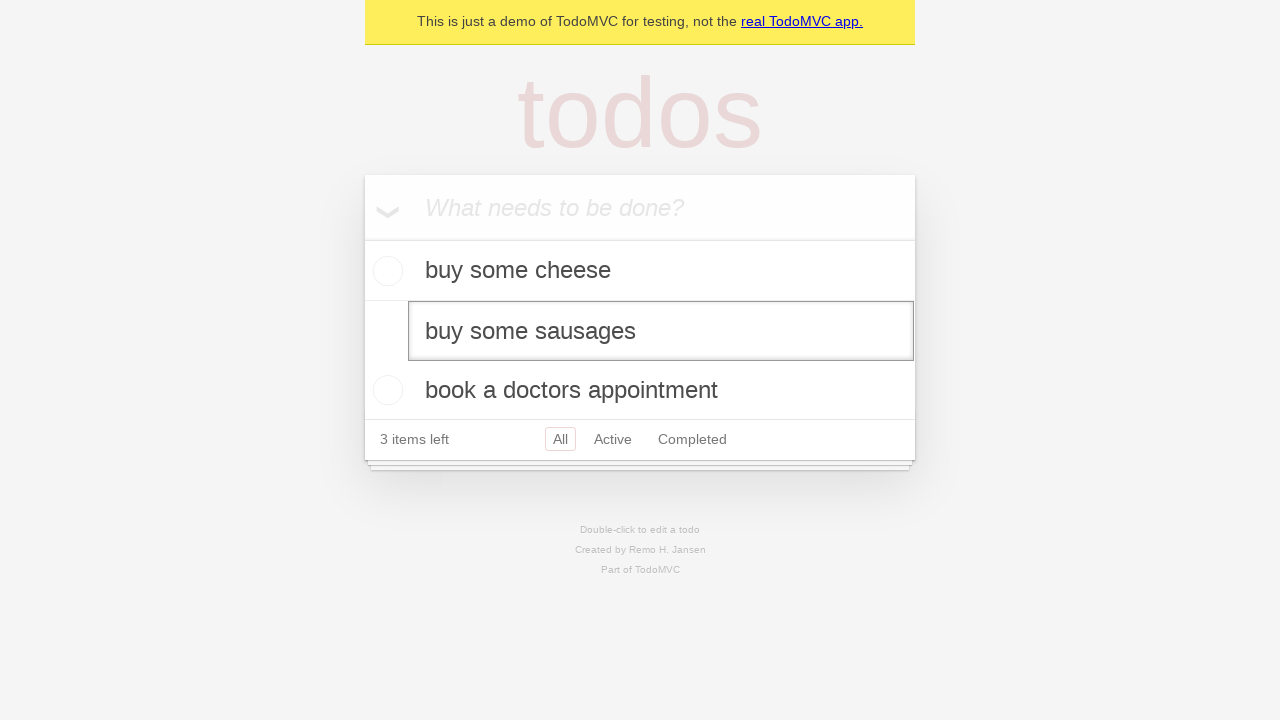

Pressed Enter to save edited todo item on internal:testid=[data-testid="todo-item"s] >> nth=1 >> internal:role=textbox[nam
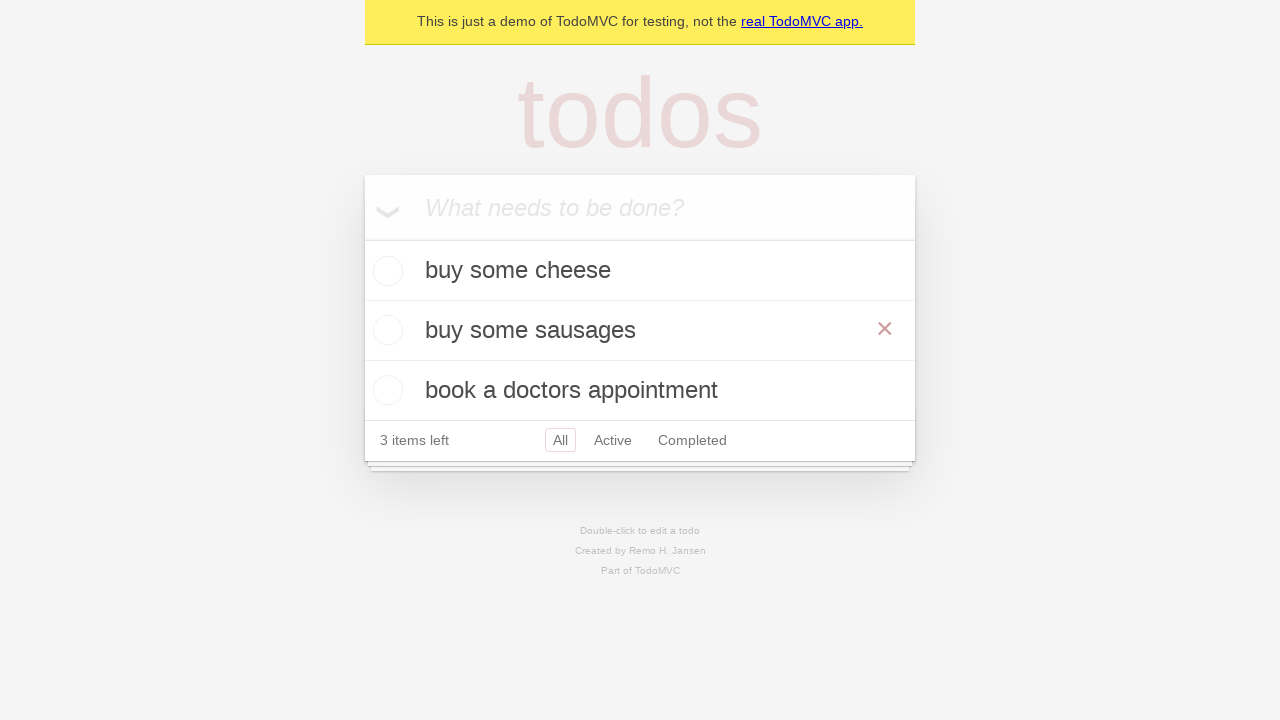

Waited for todo title element to appear after edit
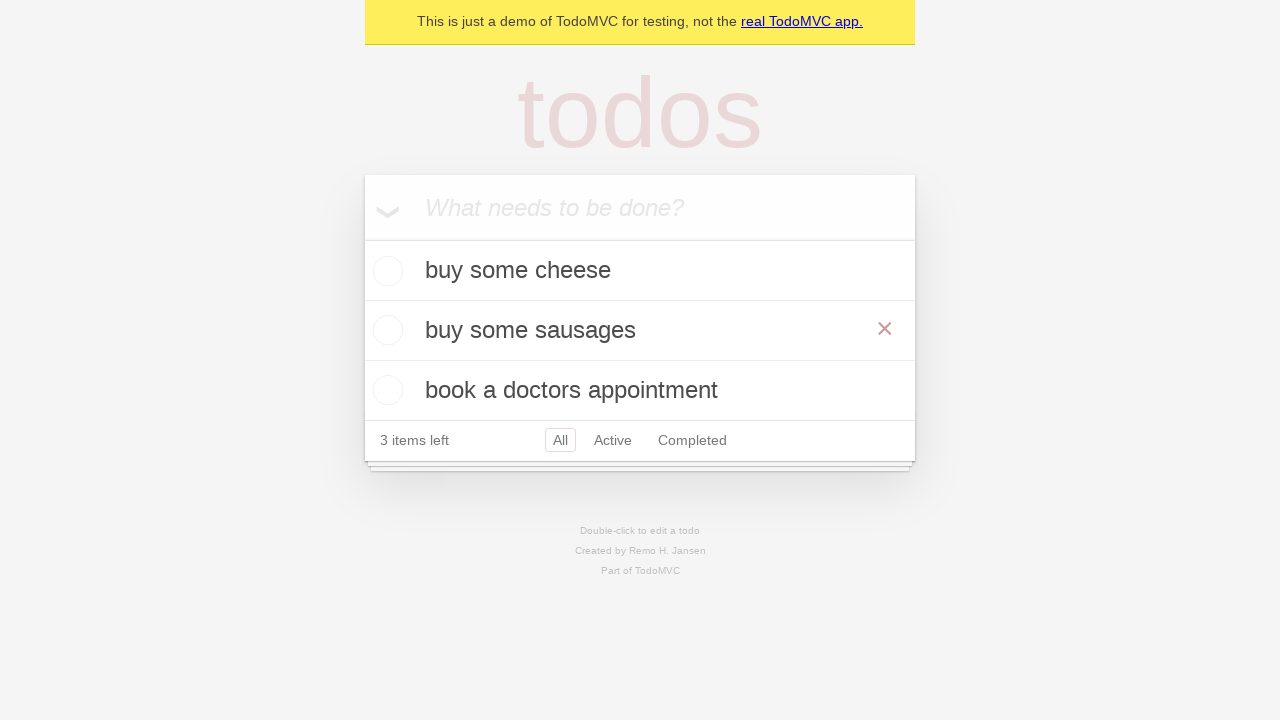

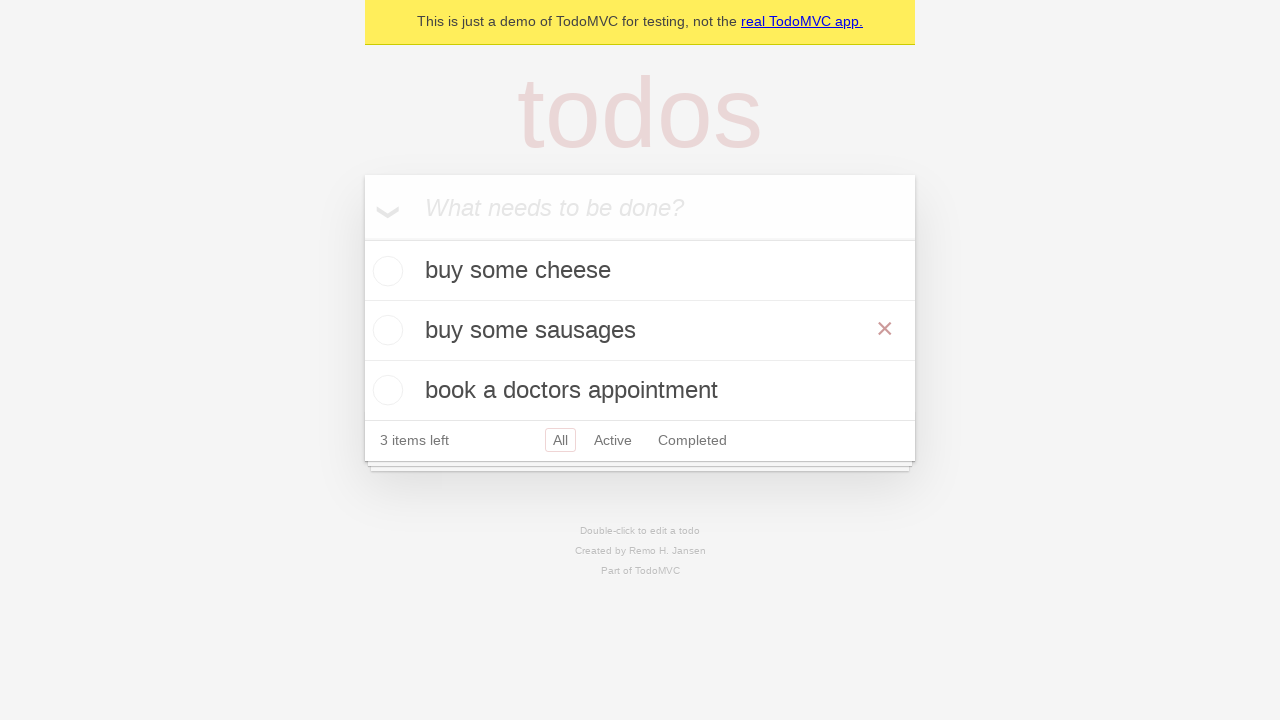